Tests browser navigation functionality by clicking a login link and then using back, forward, and refresh navigation commands

Starting URL: https://www.tutorialspoint.com/selenium/practice/selenium_automation_practice.php

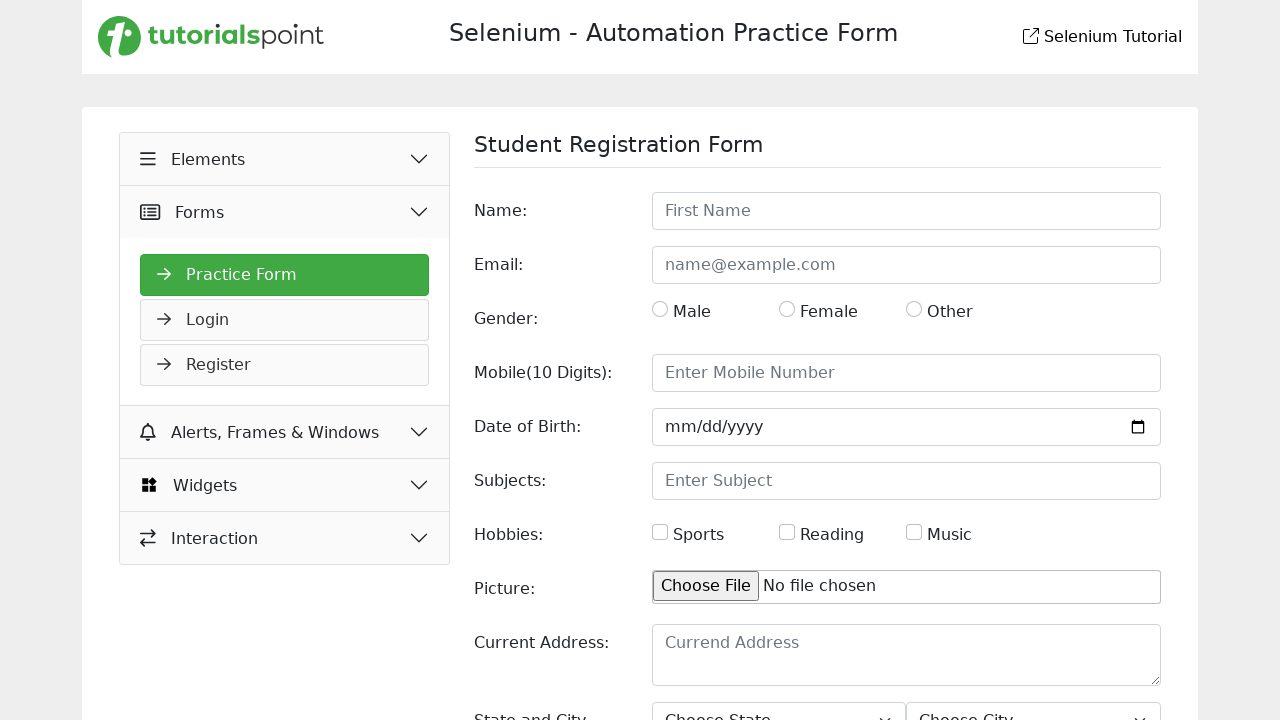

Clicked on Login link at (285, 320) on xpath=//a[normalize-space()='Login']
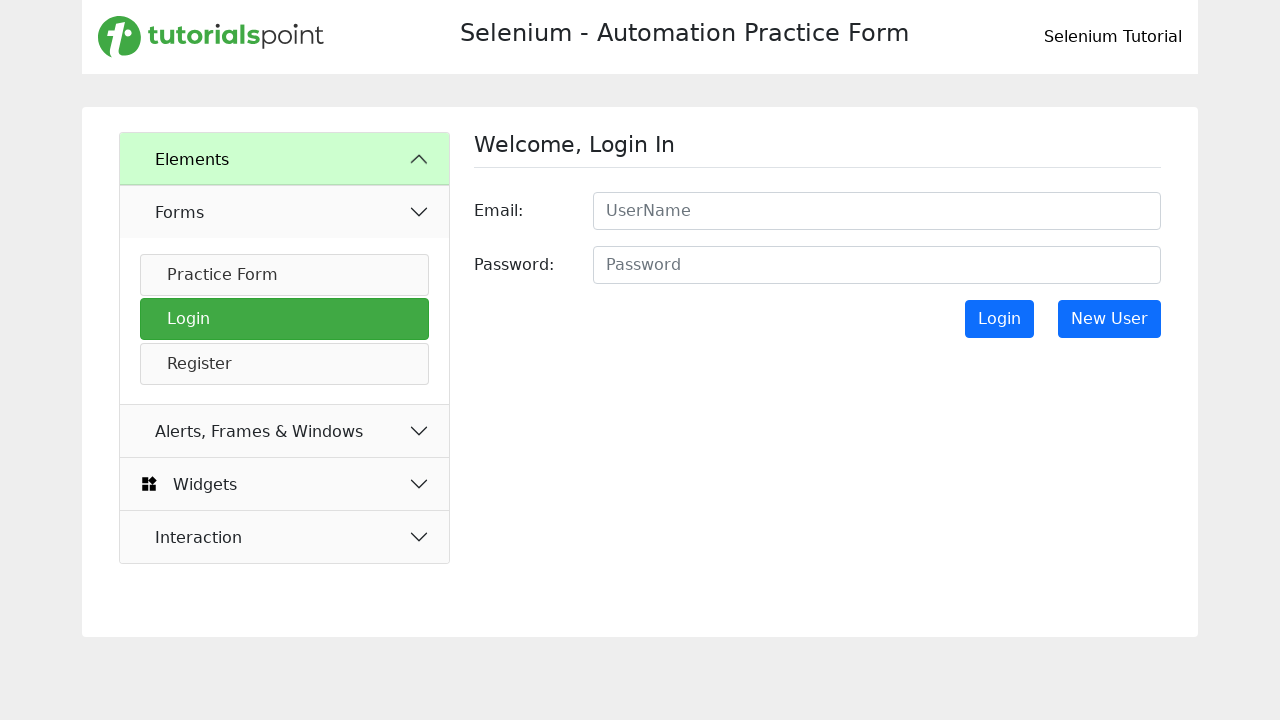

Waited for page load to complete
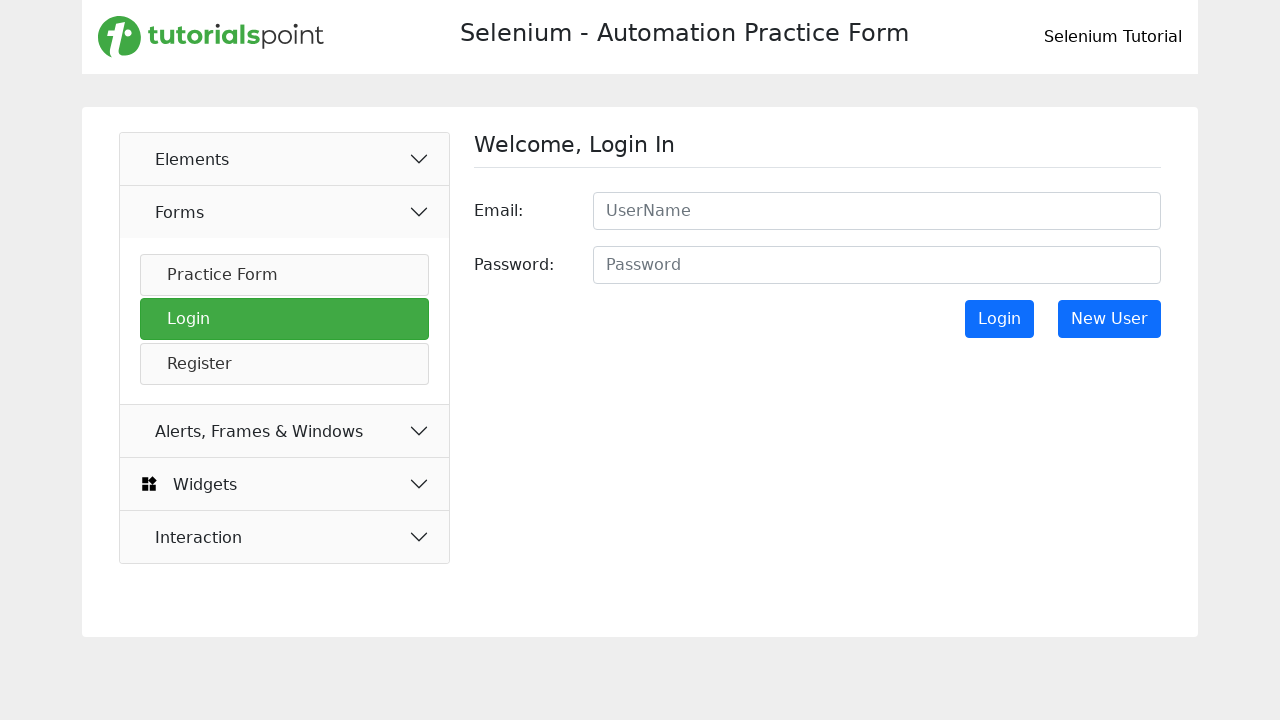

Navigated back to previous page
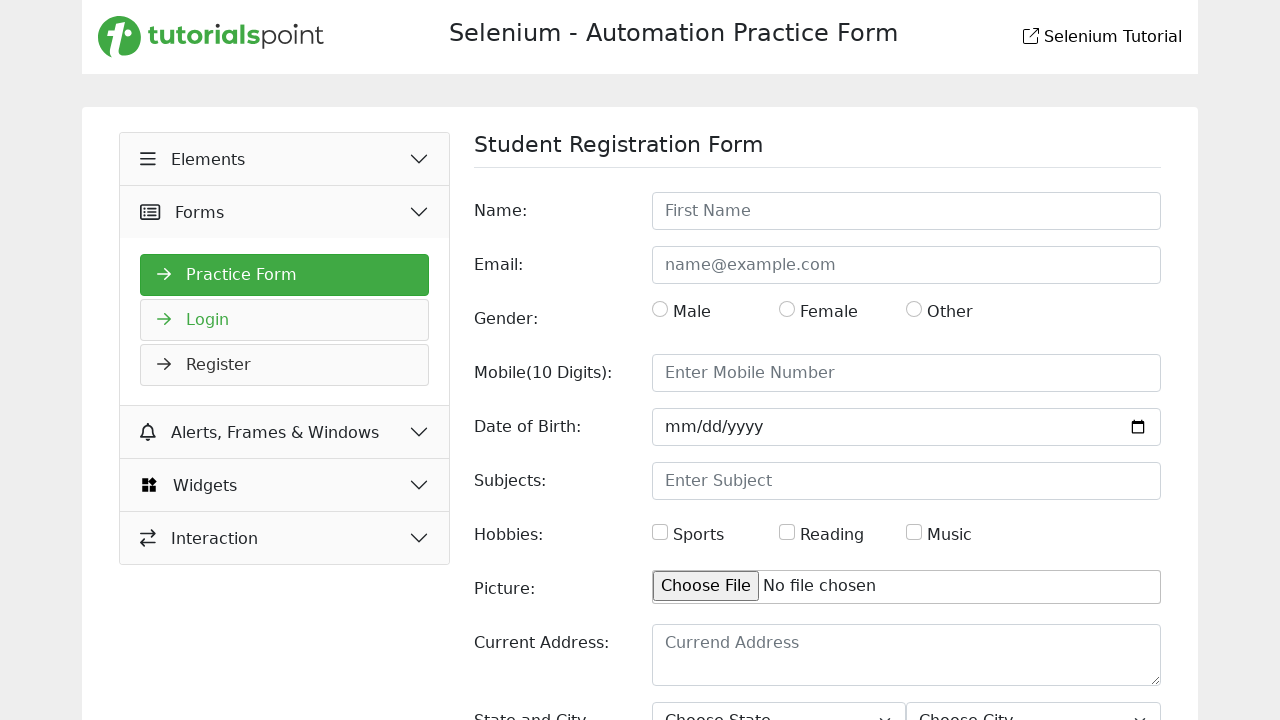

Navigated forward to login page
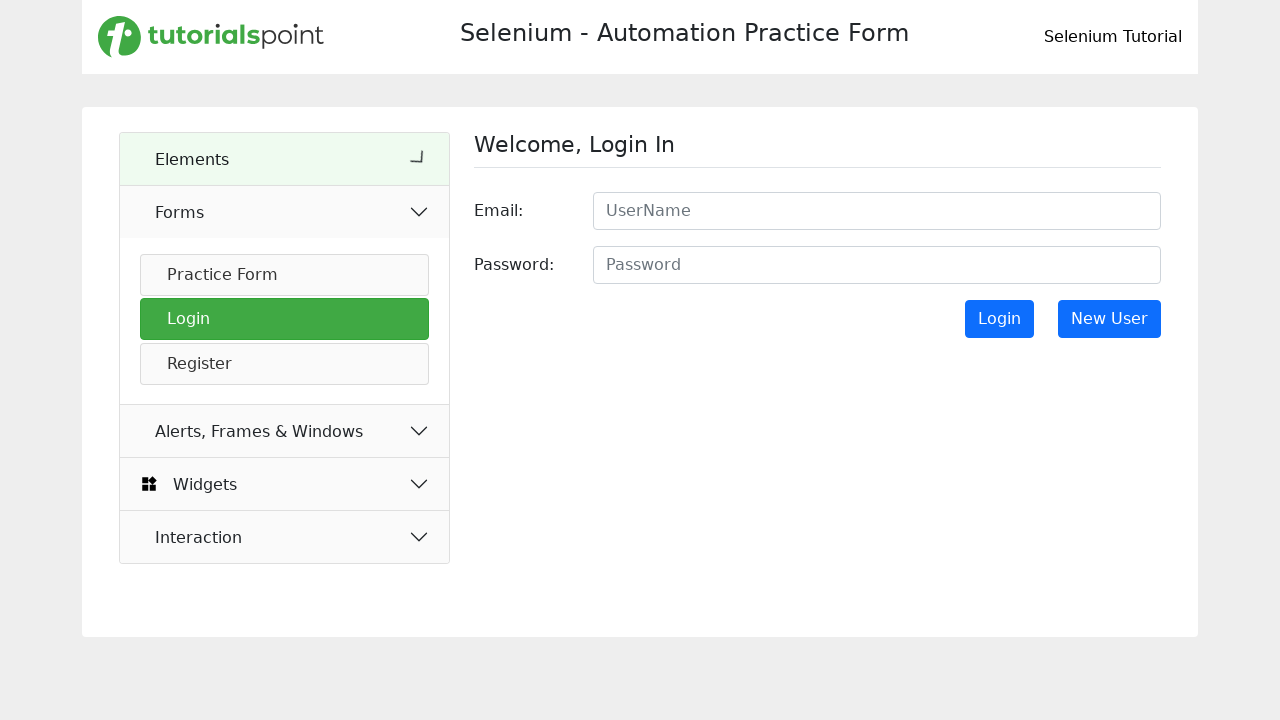

Refreshed the current page
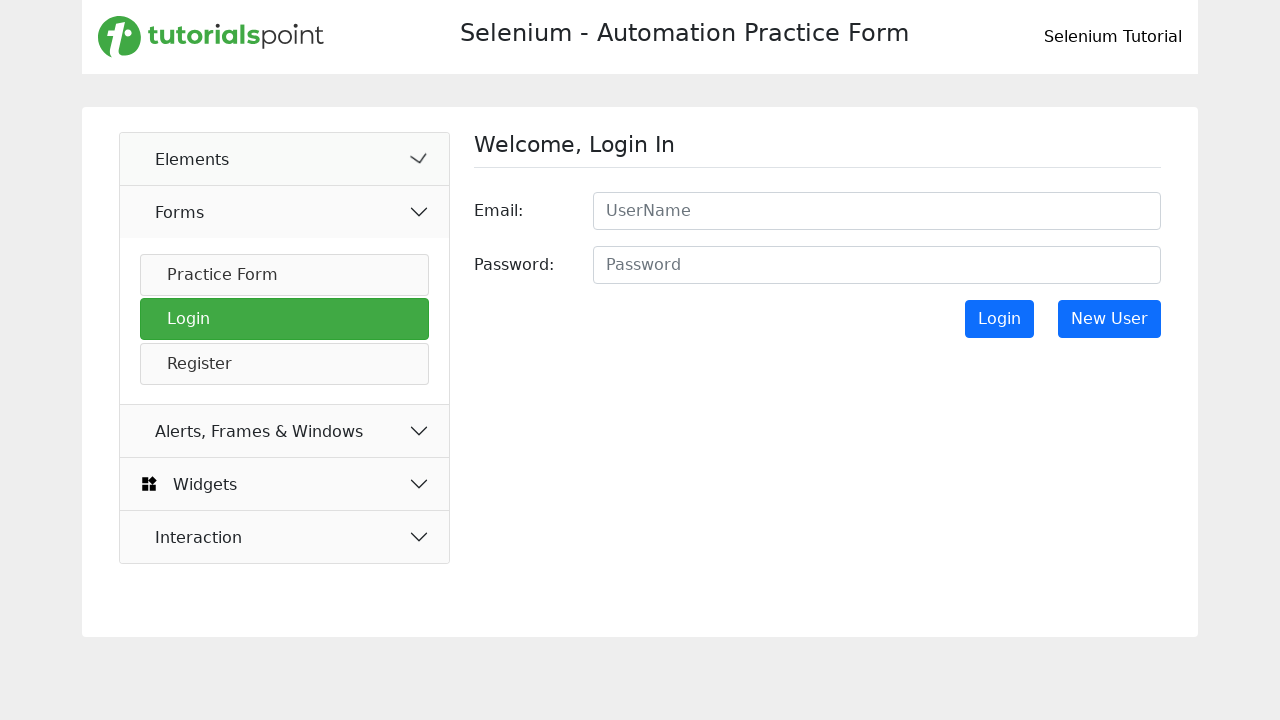

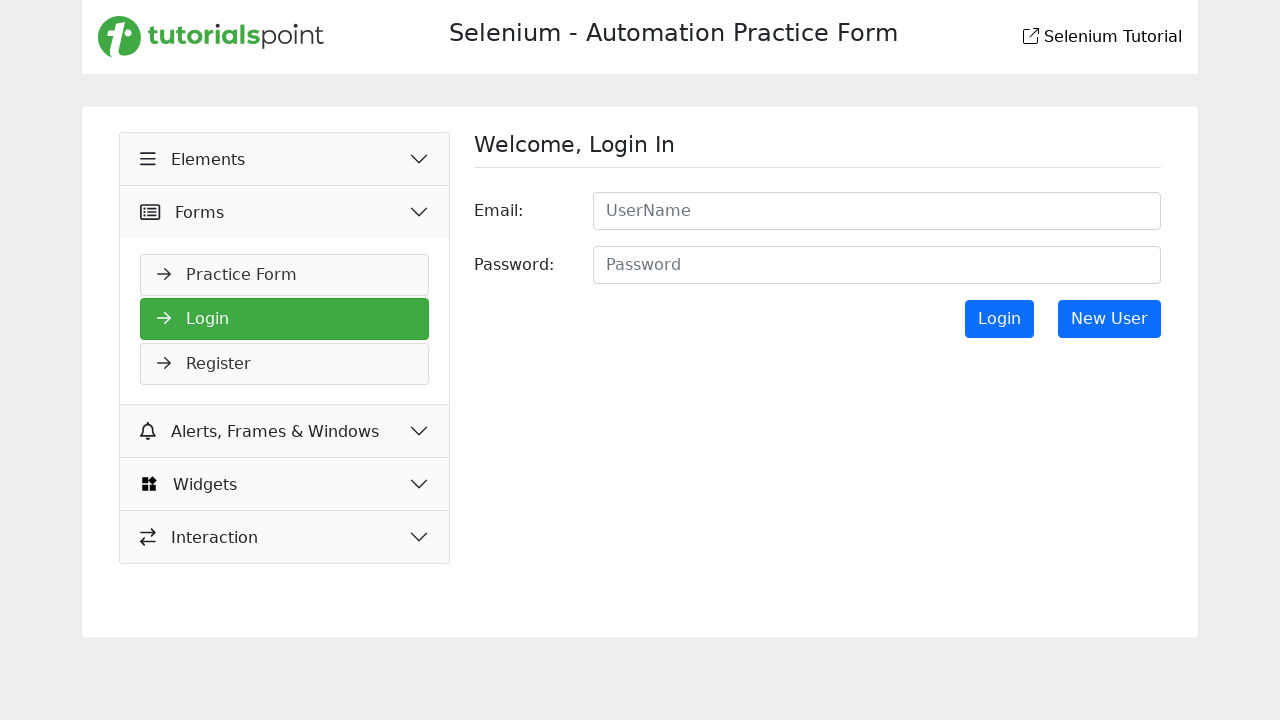